Tests that edits are cancelled when pressing Escape key during editing.

Starting URL: https://demo.playwright.dev/todomvc

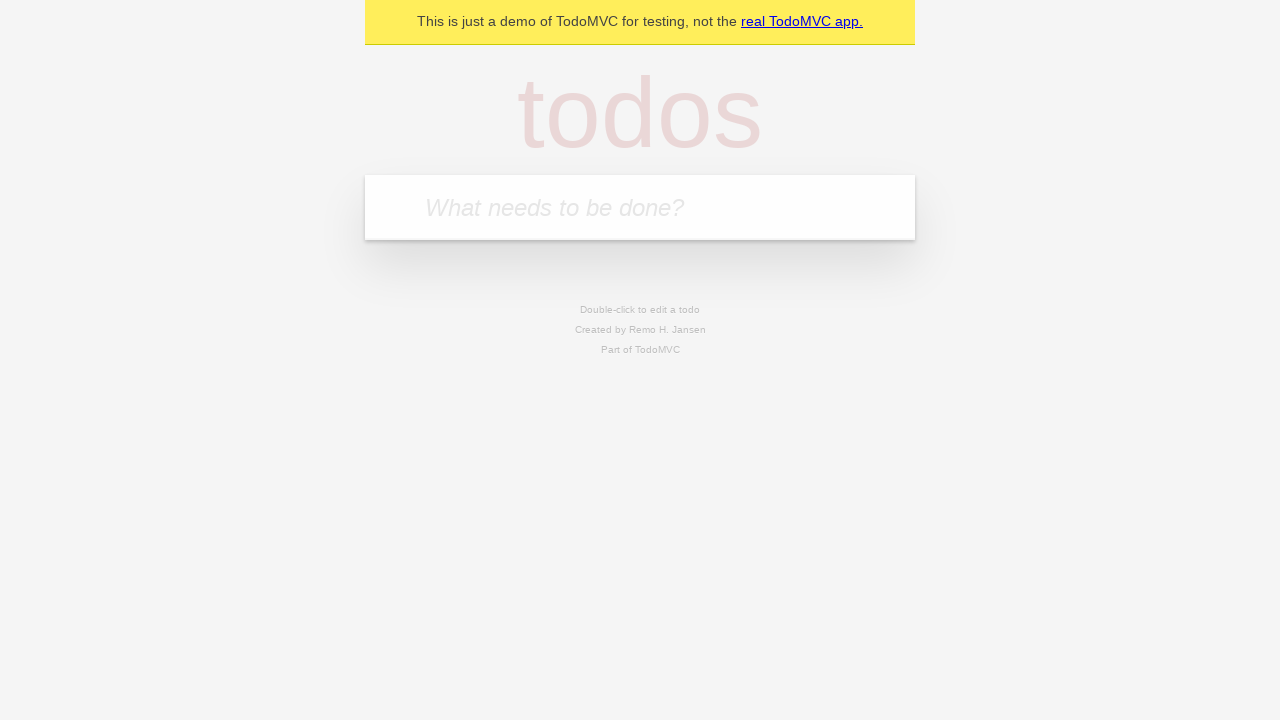

Filled new todo input with 'buy some cheese' on .new-todo
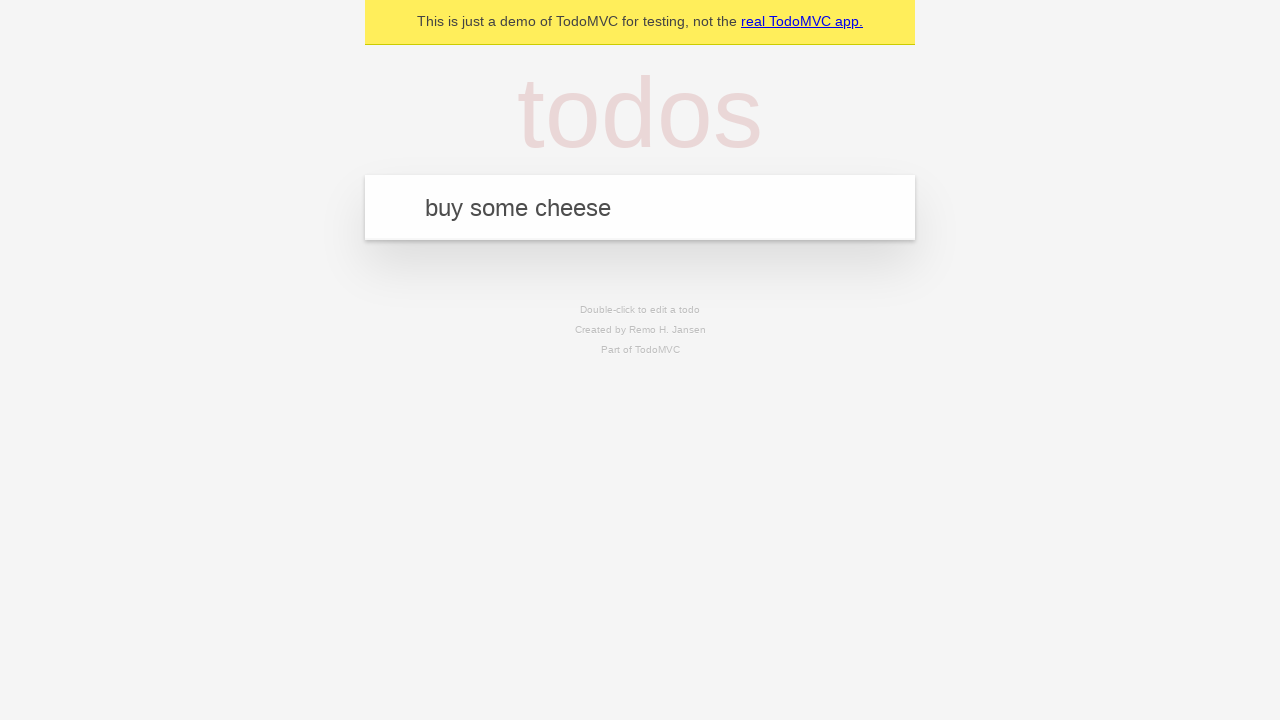

Pressed Enter to create first todo on .new-todo
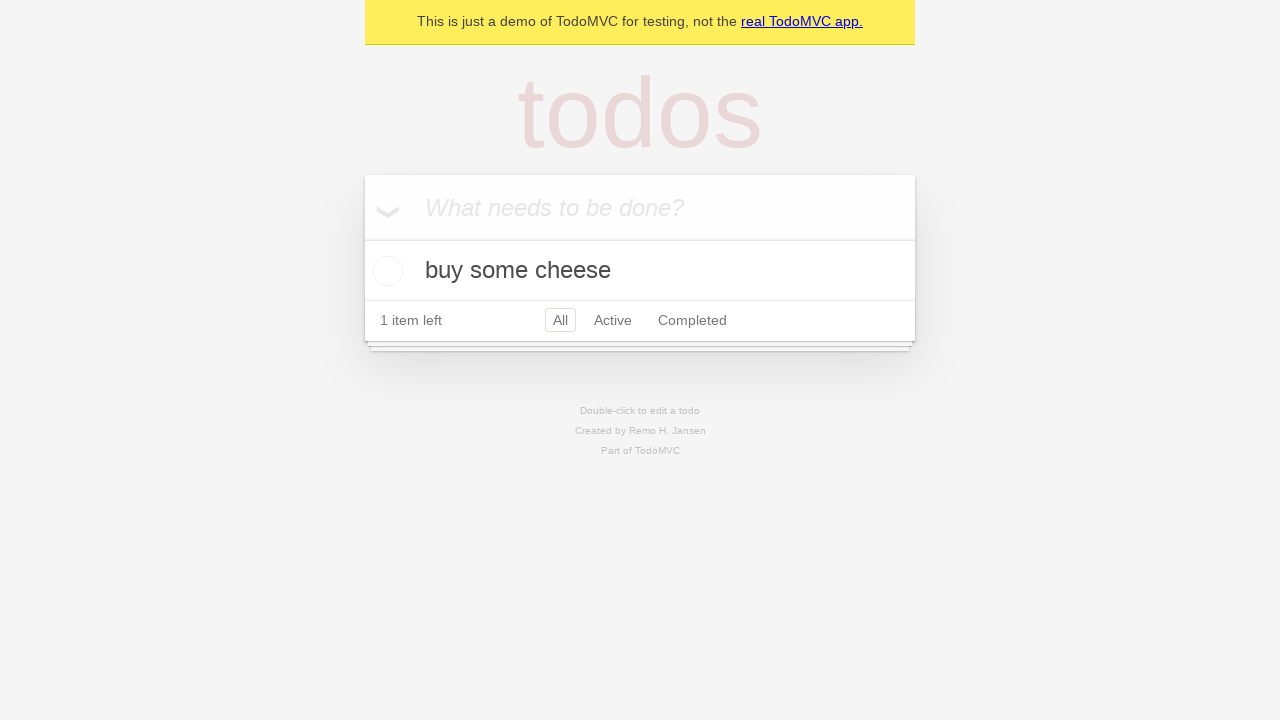

Filled new todo input with 'feed the cat' on .new-todo
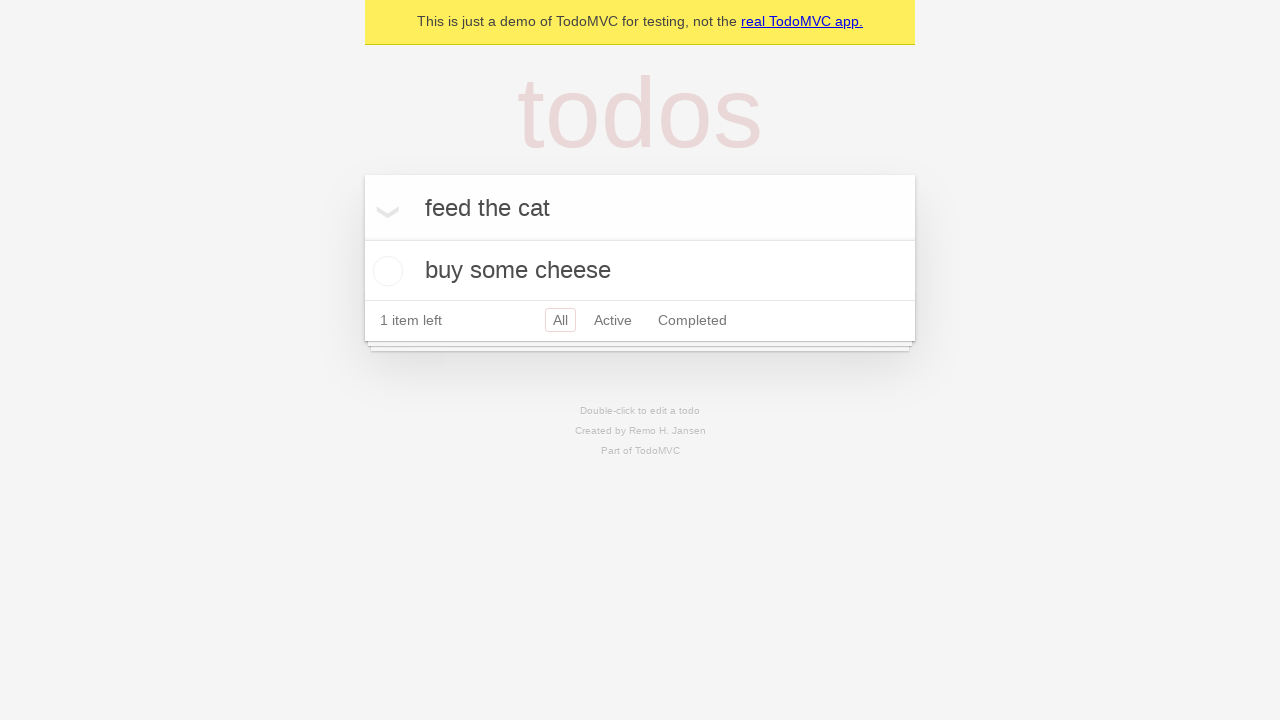

Pressed Enter to create second todo on .new-todo
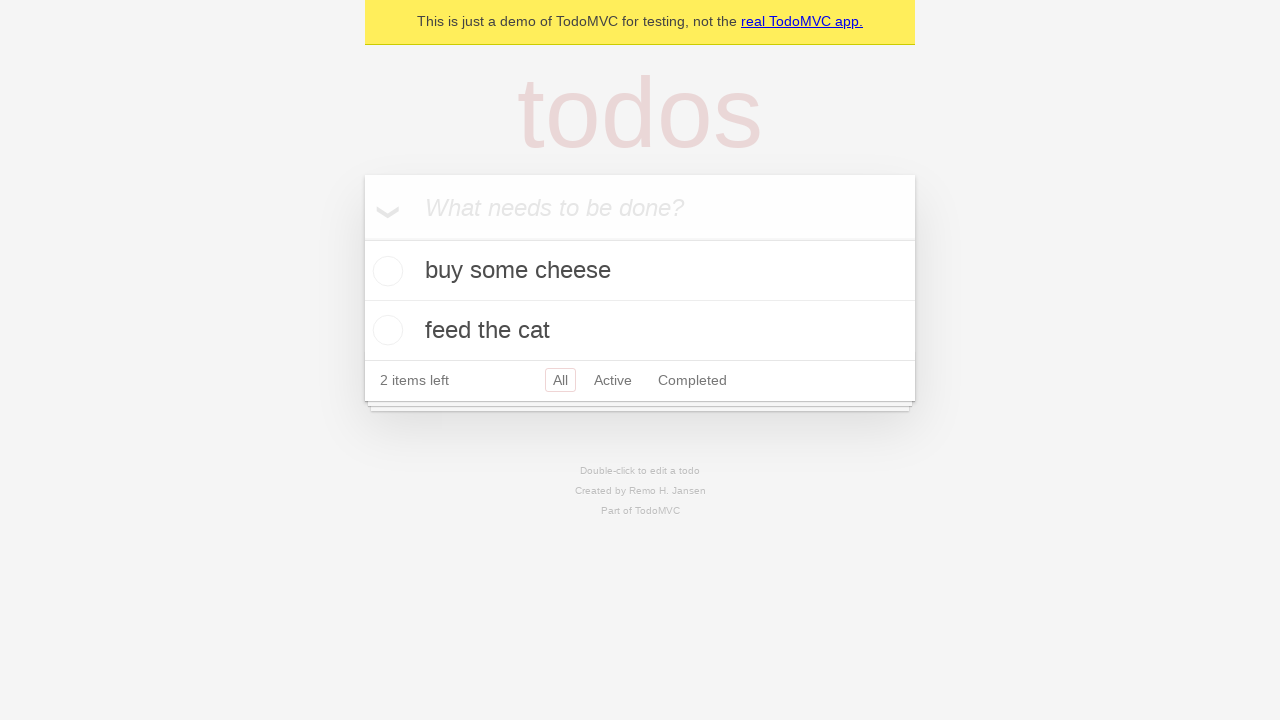

Filled new todo input with 'book a doctors appointment' on .new-todo
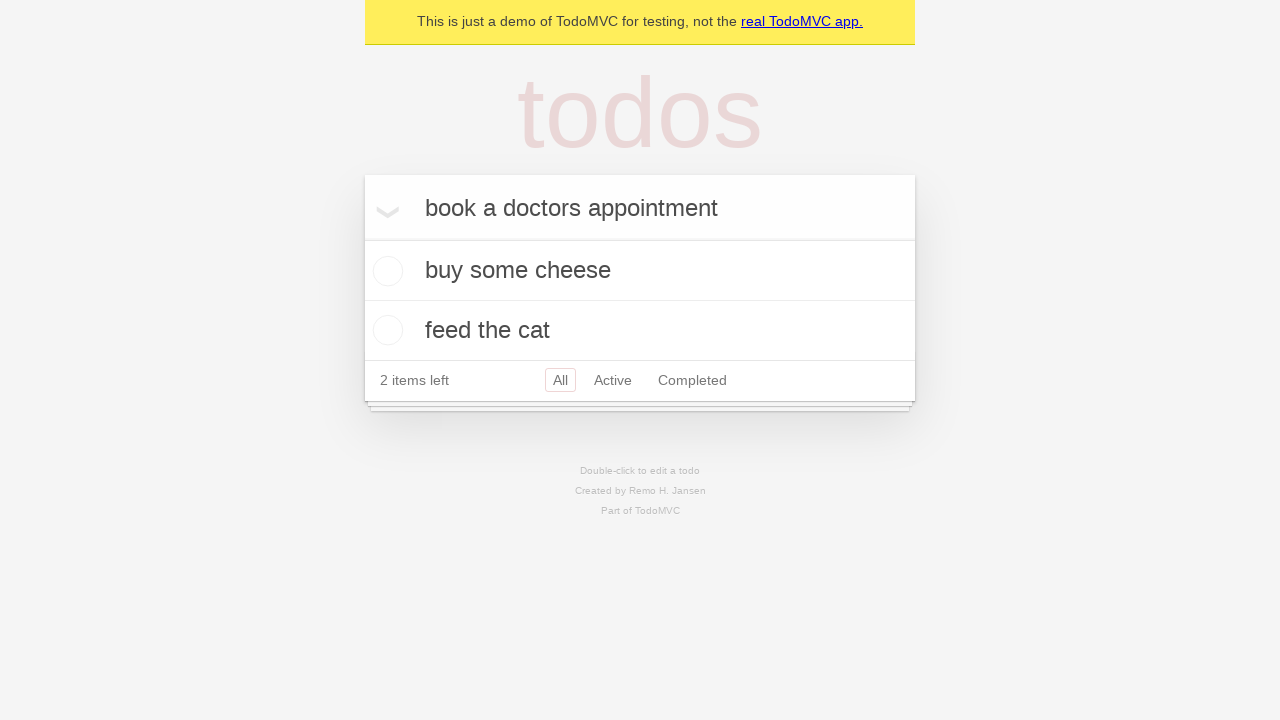

Pressed Enter to create third todo on .new-todo
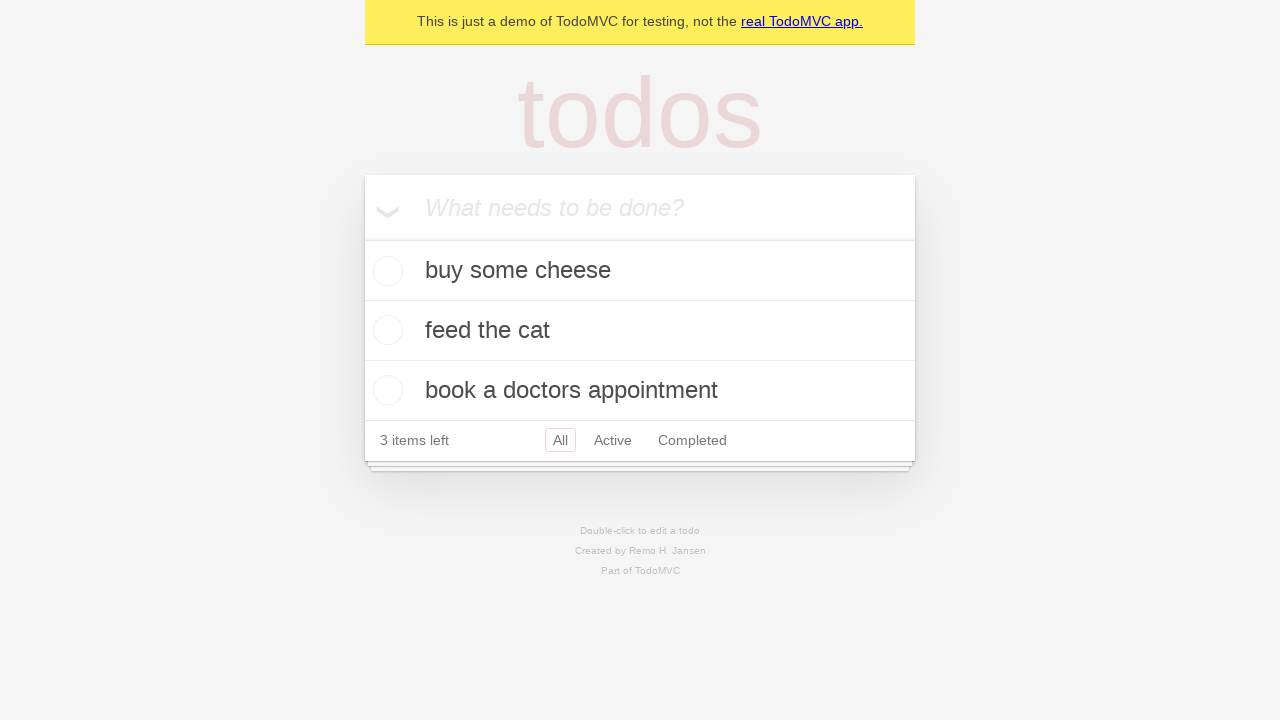

Double-clicked second todo to enter edit mode at (640, 331) on .todo-list li >> nth=1
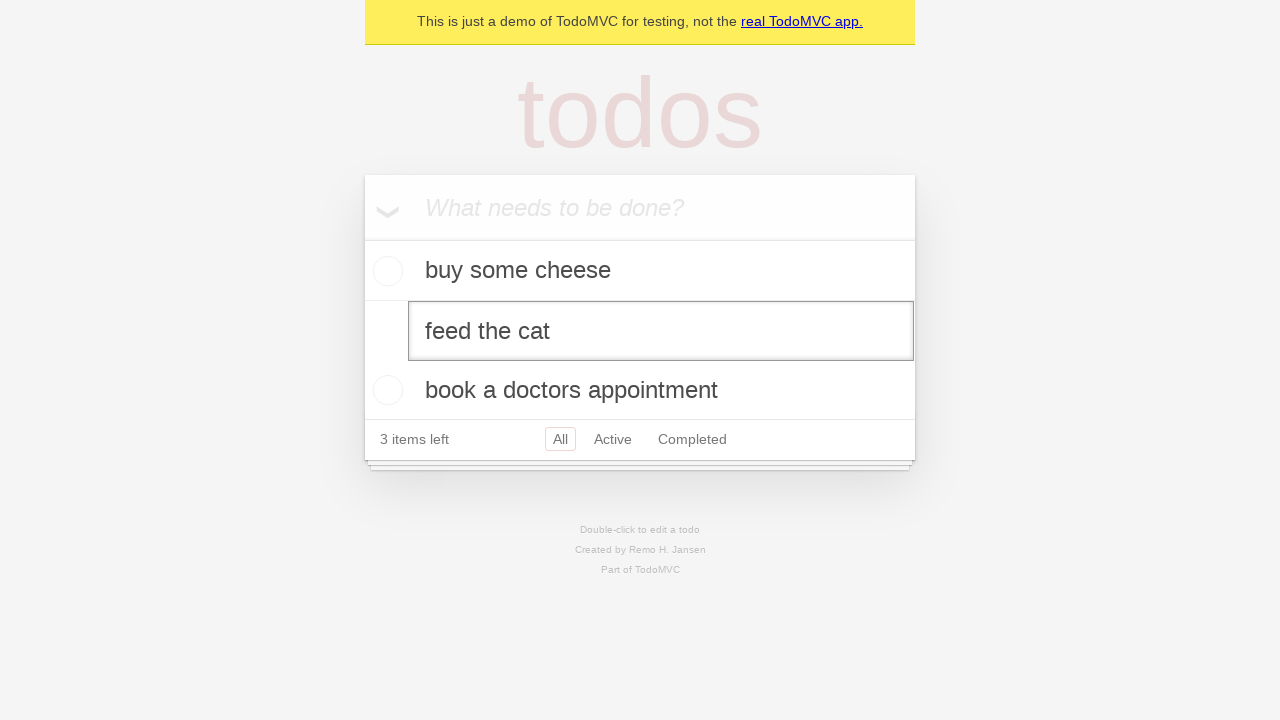

Pressed Escape key to cancel editing on .todo-list li >> nth=1 >> .edit
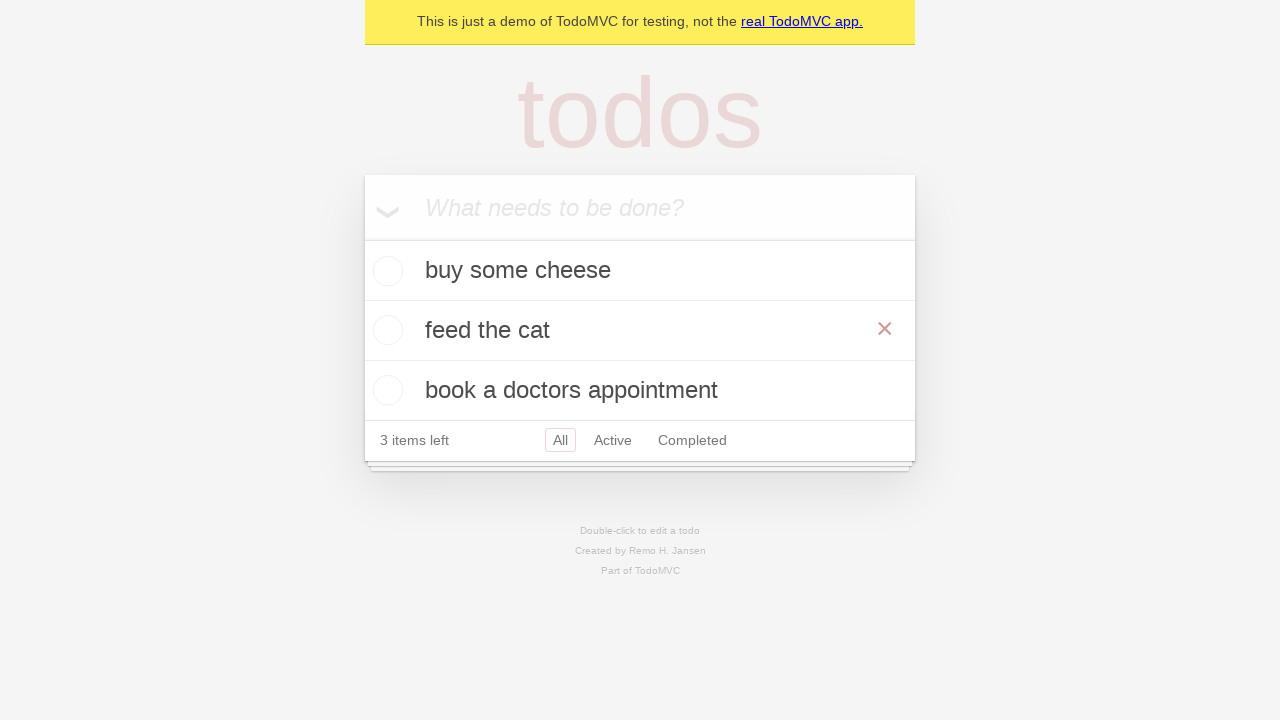

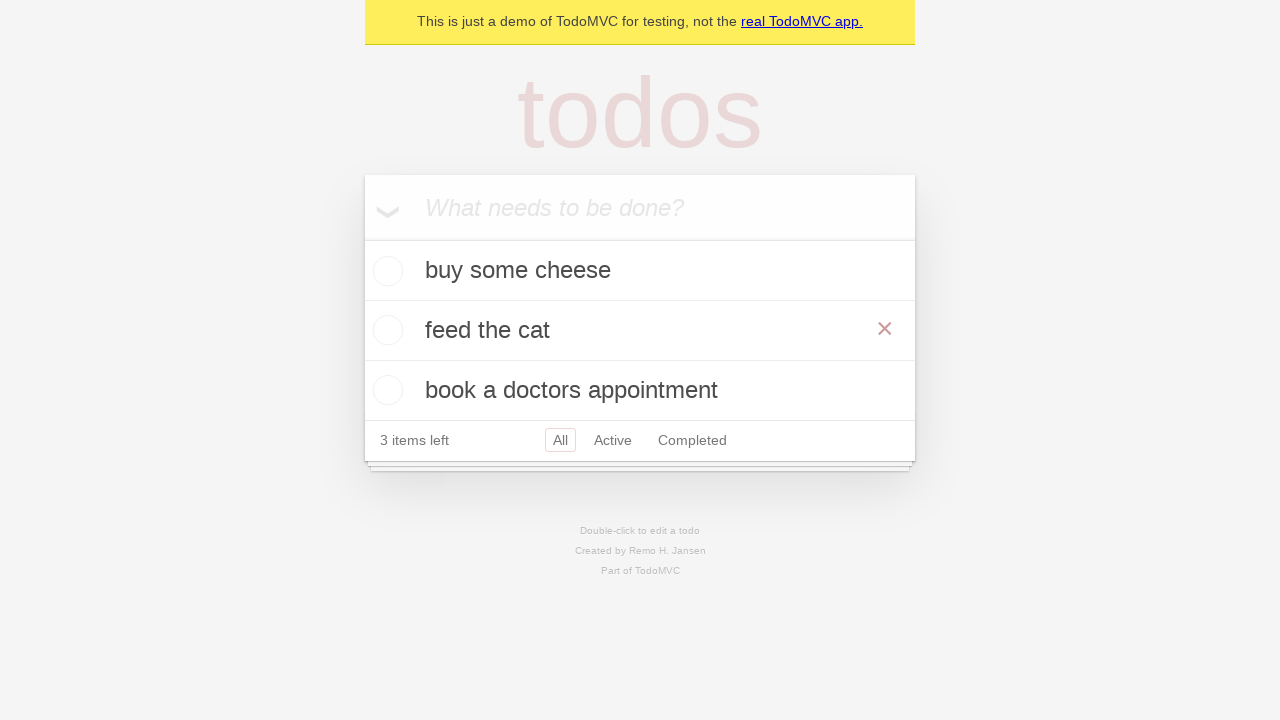